Tests that whitespace is trimmed from edited todo text

Starting URL: https://demo.playwright.dev/todomvc

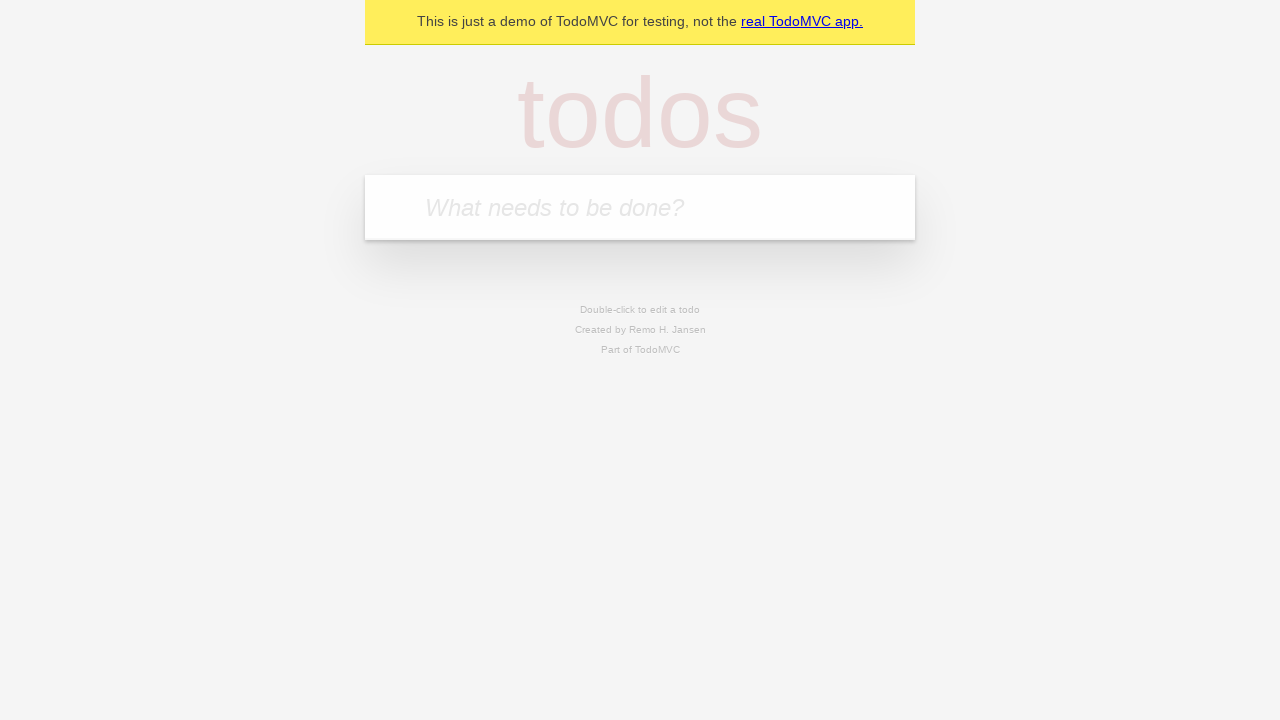

Filled todo input with 'buy some cheese' on internal:attr=[placeholder="What needs to be done?"i]
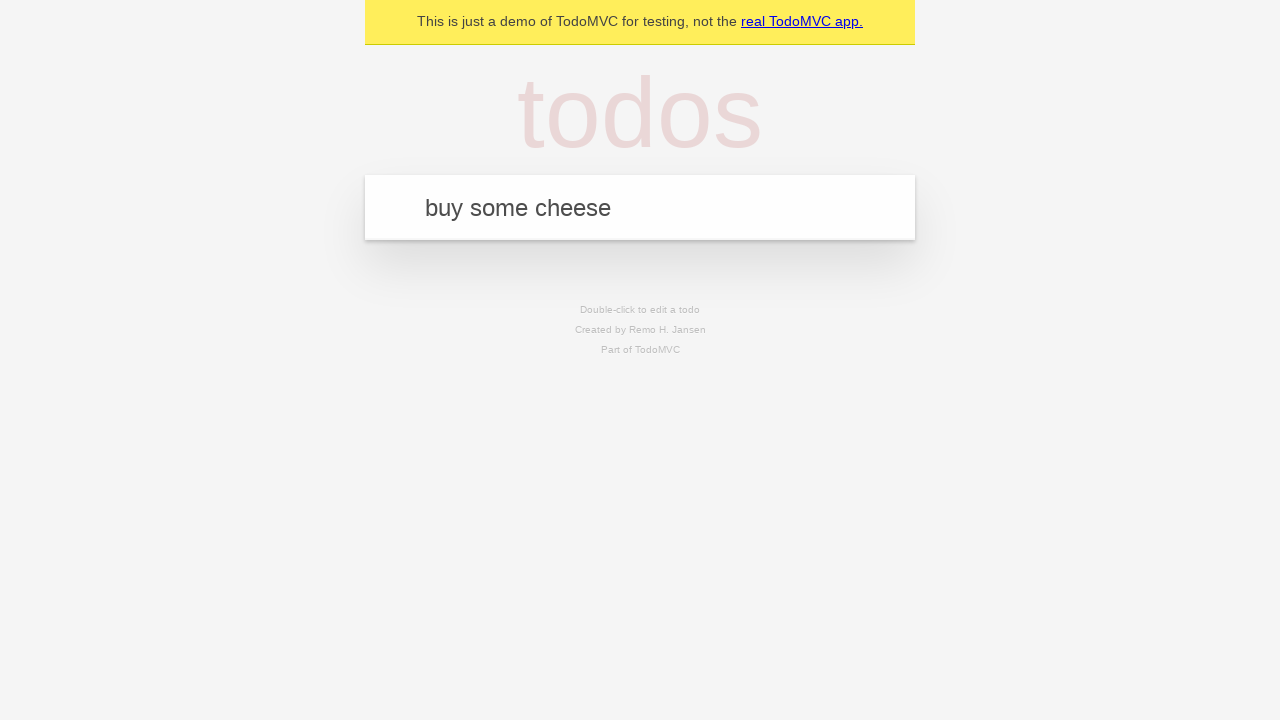

Pressed Enter to add first todo on internal:attr=[placeholder="What needs to be done?"i]
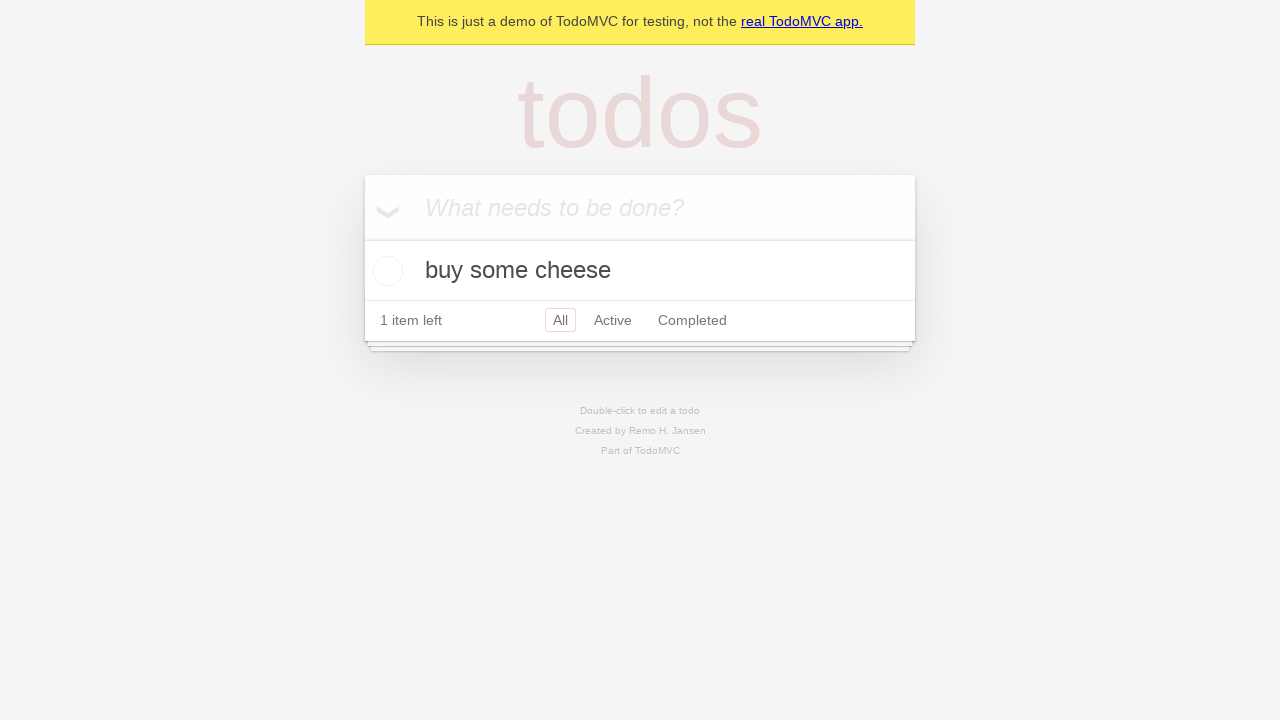

Filled todo input with 'feed the cat' on internal:attr=[placeholder="What needs to be done?"i]
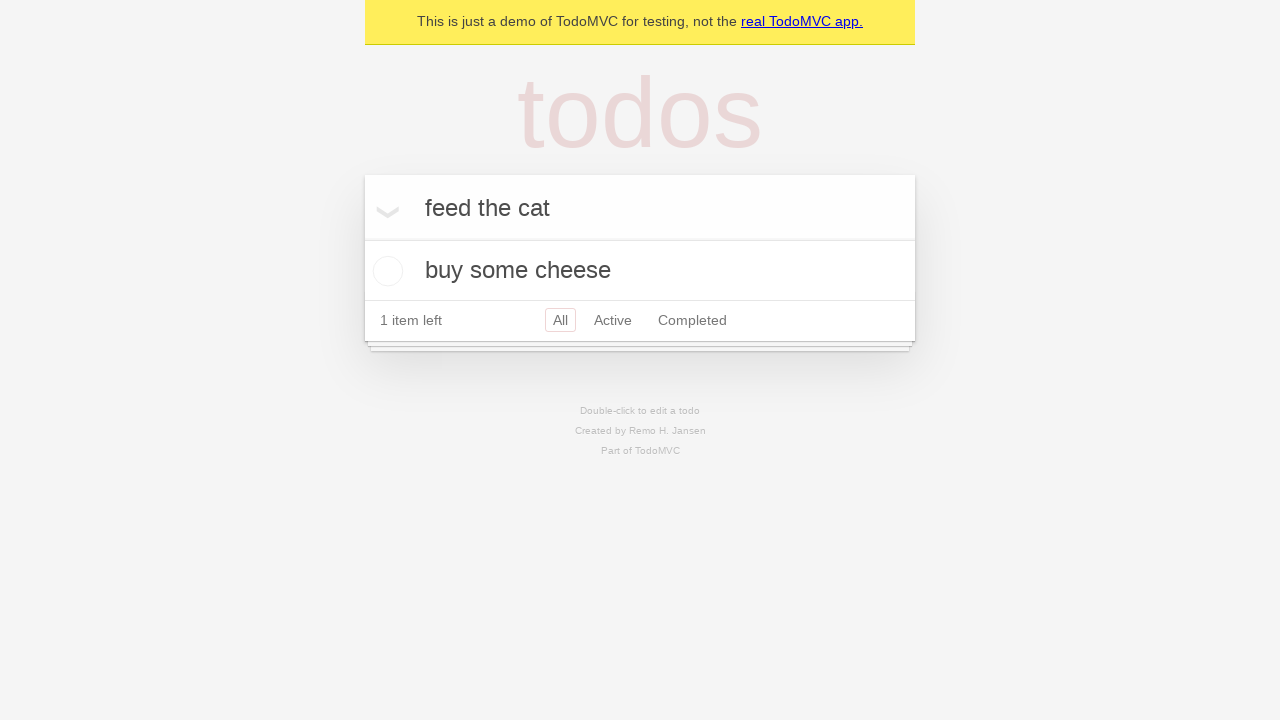

Pressed Enter to add second todo on internal:attr=[placeholder="What needs to be done?"i]
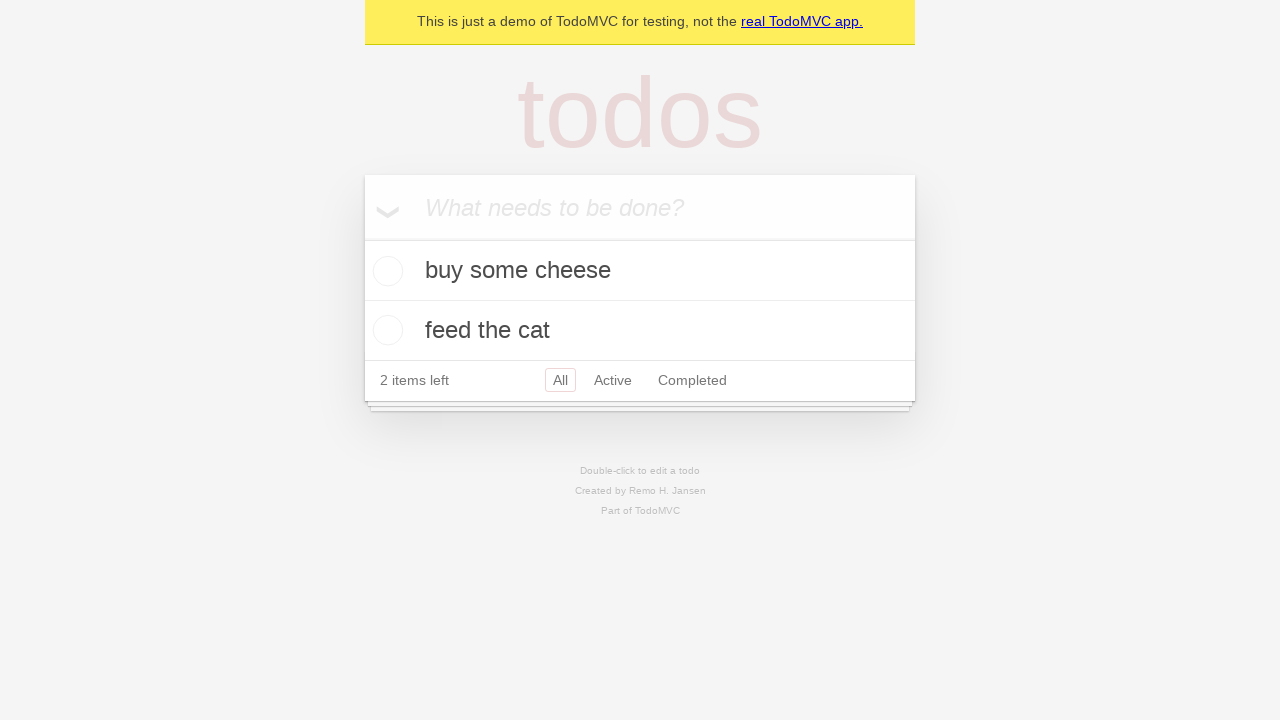

Filled todo input with 'book a doctors appointment' on internal:attr=[placeholder="What needs to be done?"i]
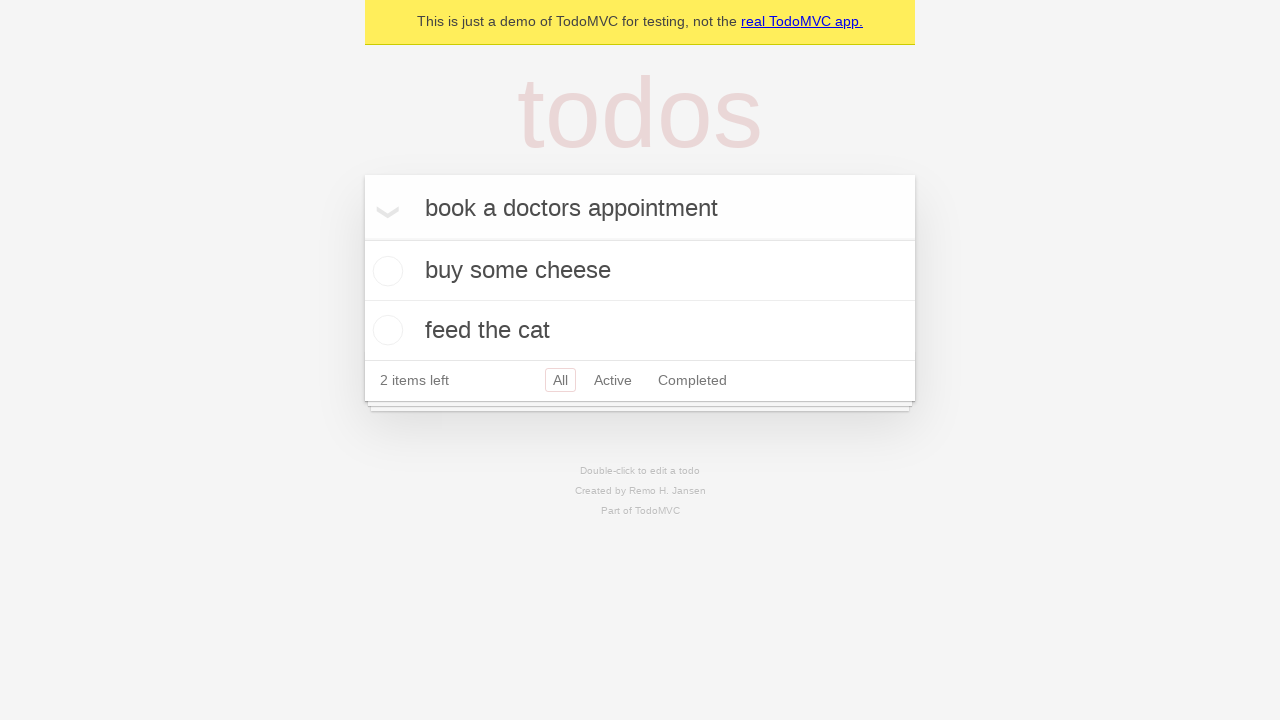

Pressed Enter to add third todo on internal:attr=[placeholder="What needs to be done?"i]
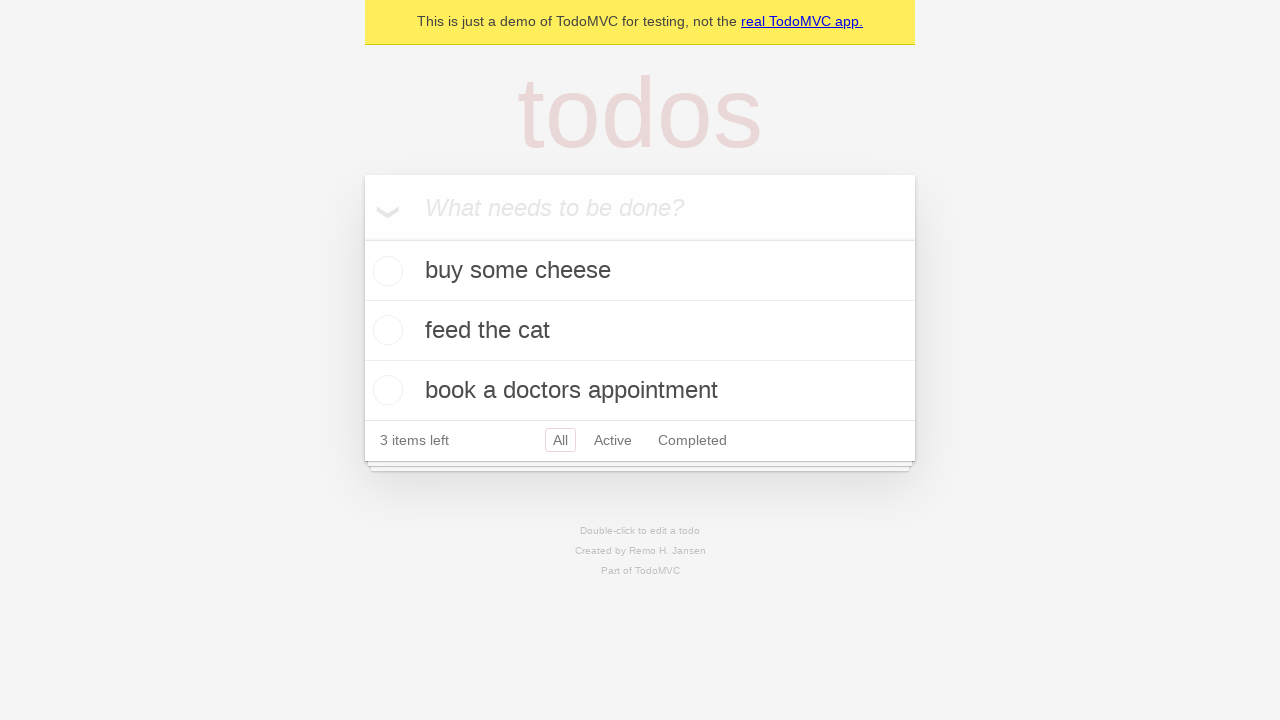

Double-clicked second todo to enter edit mode at (640, 331) on internal:testid=[data-testid="todo-item"s] >> nth=1
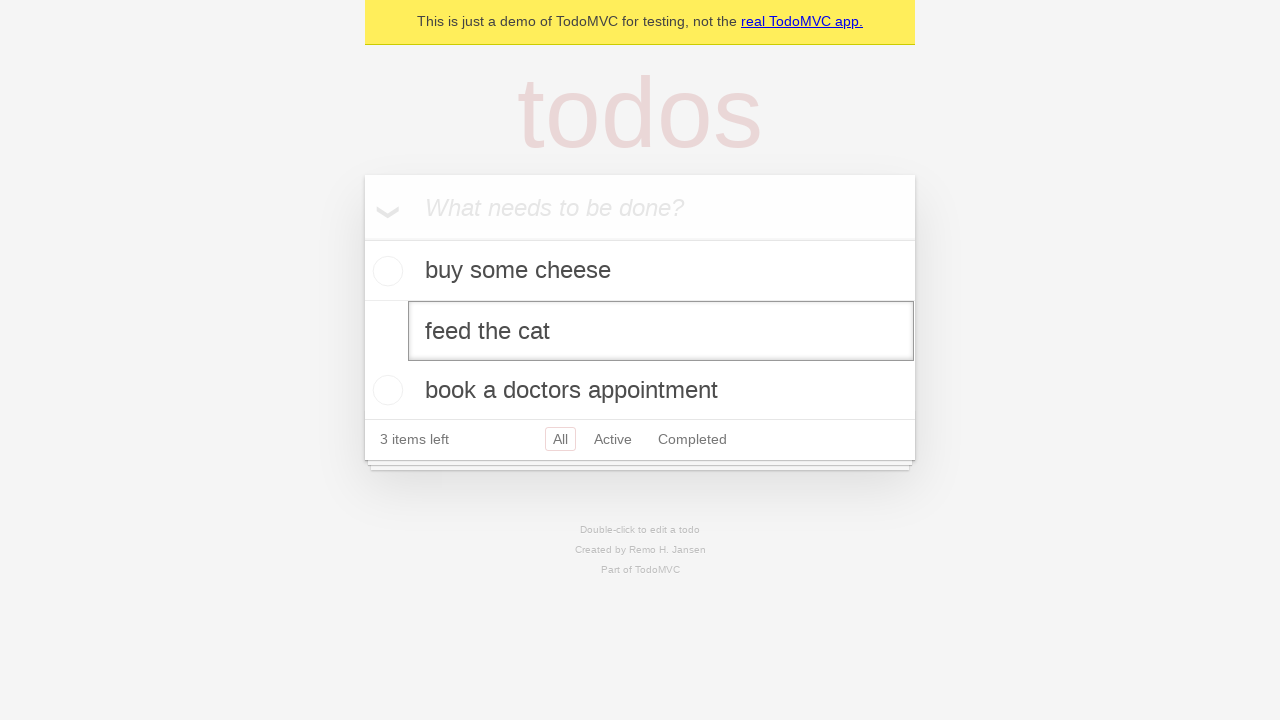

Filled edit field with text containing leading and trailing whitespace on internal:testid=[data-testid="todo-item"s] >> nth=1 >> internal:role=textbox[nam
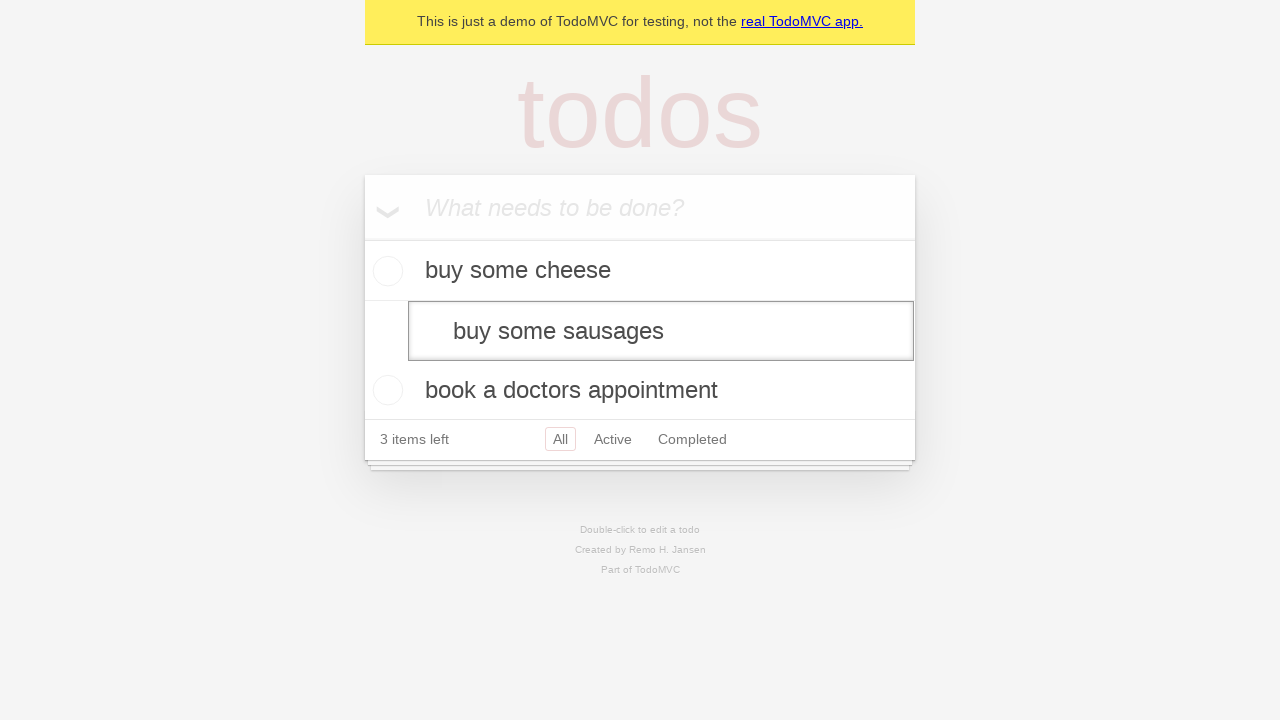

Pressed Enter to save edited todo with whitespace on internal:testid=[data-testid="todo-item"s] >> nth=1 >> internal:role=textbox[nam
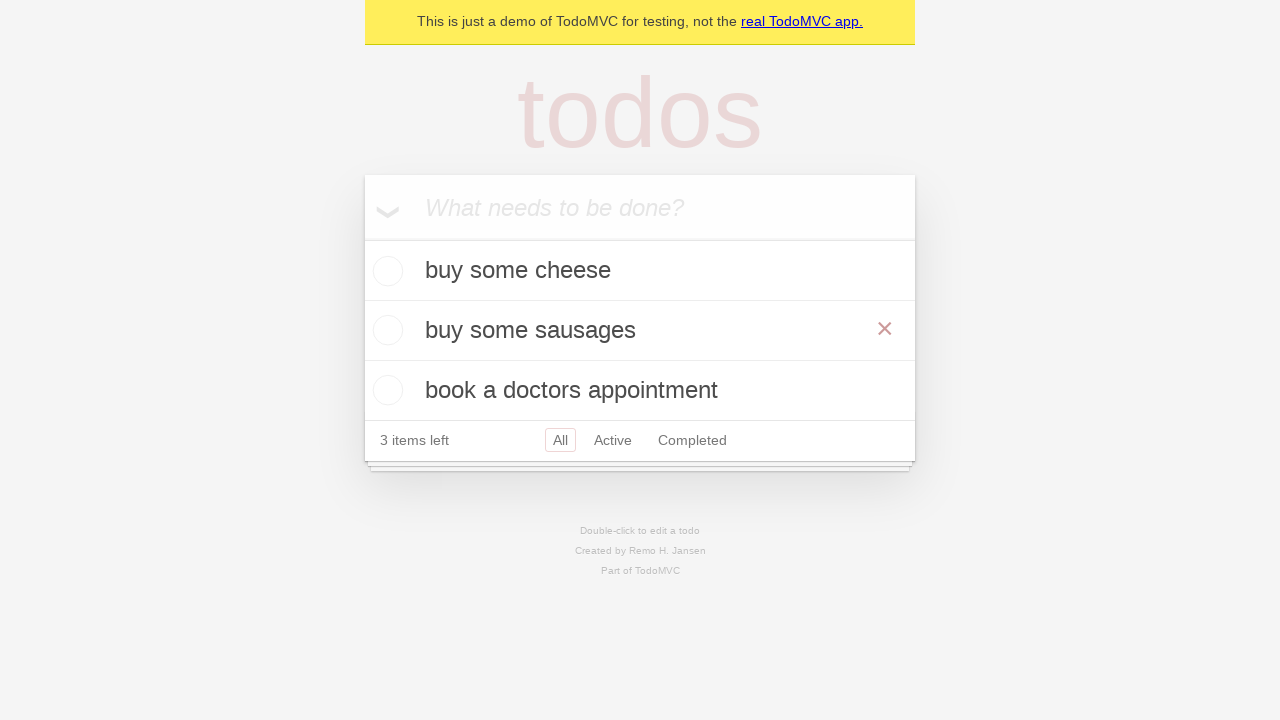

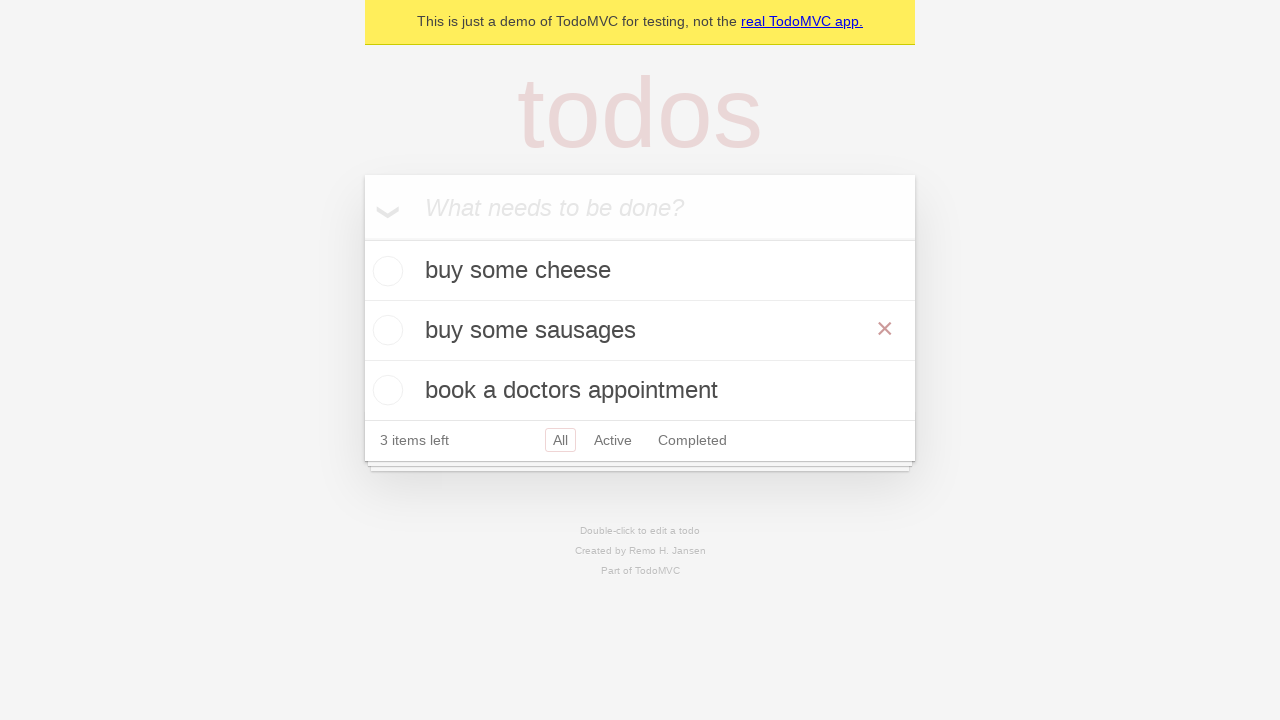